Tests handling of JavaScript prompt popup by clicking a button to trigger the alert and accepting it

Starting URL: https://www.w3schools.com/js/tryit.asp?filename=tryjs_prompt

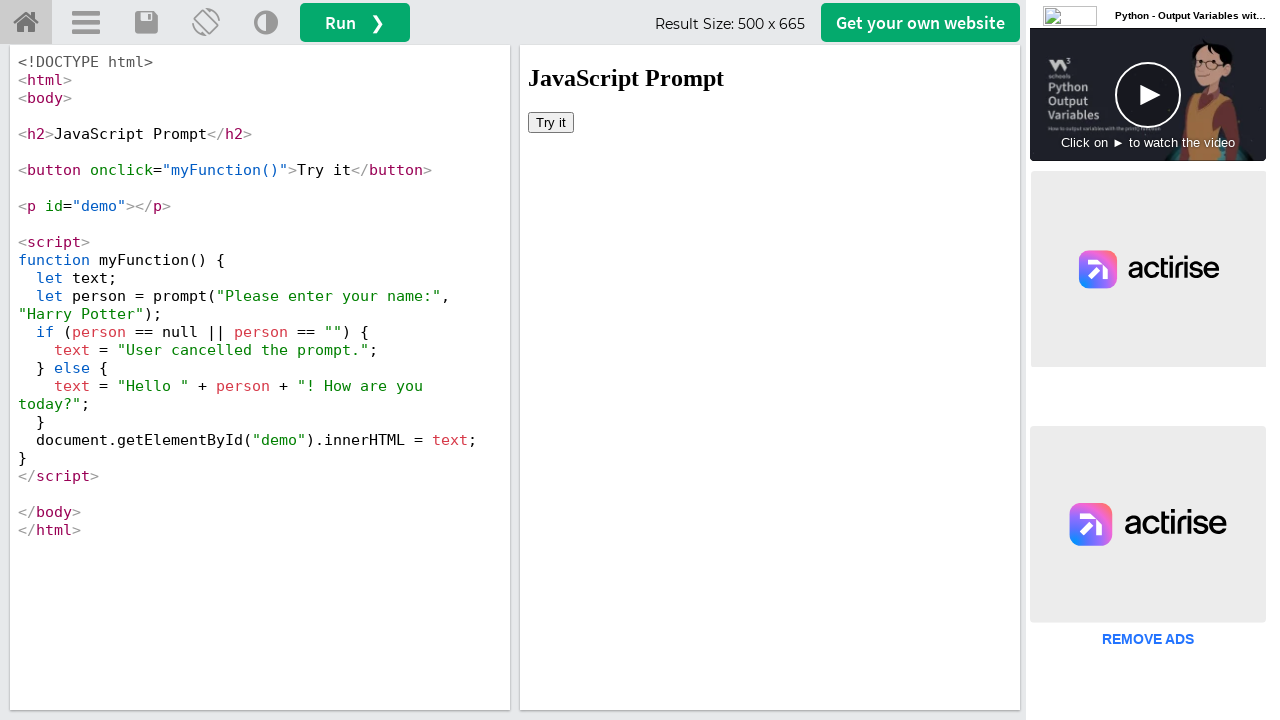

Located iframe with id 'iframeResult' containing the demo
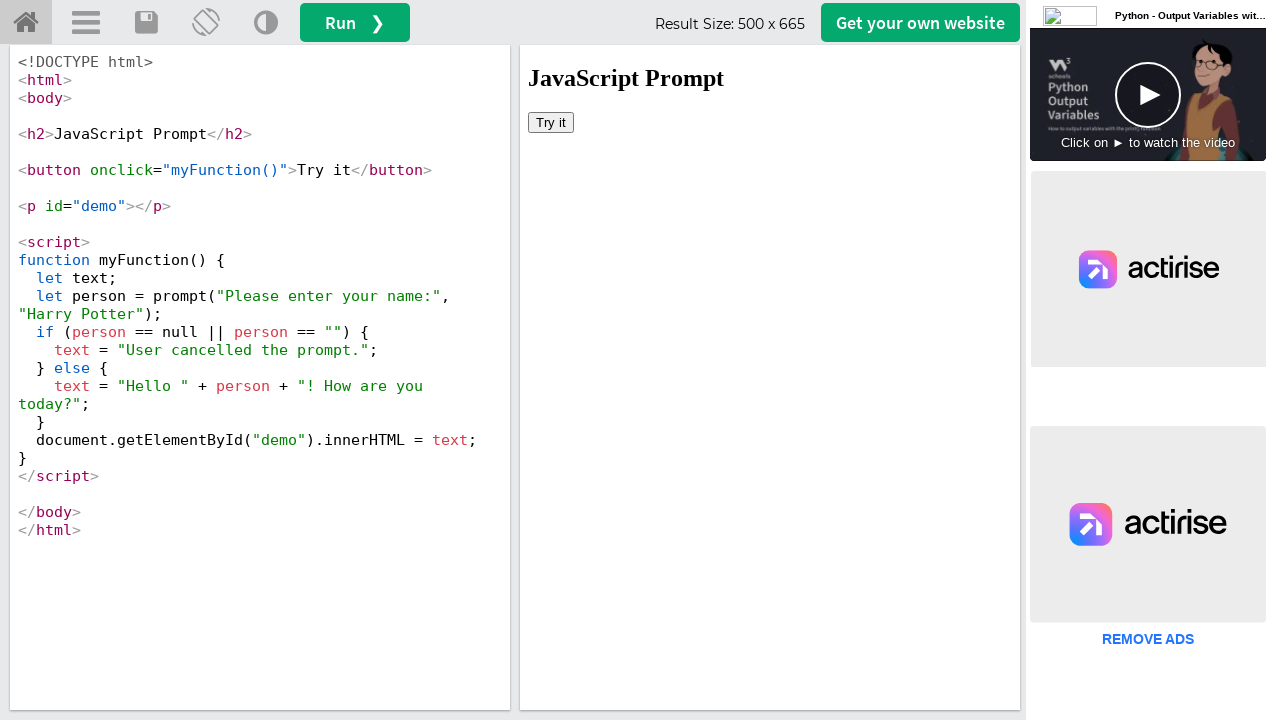

Clicked 'Try it' button to trigger JavaScript prompt popup at (551, 122) on iframe[id='iframeResult'] >> internal:control=enter-frame >> button:has-text('Tr
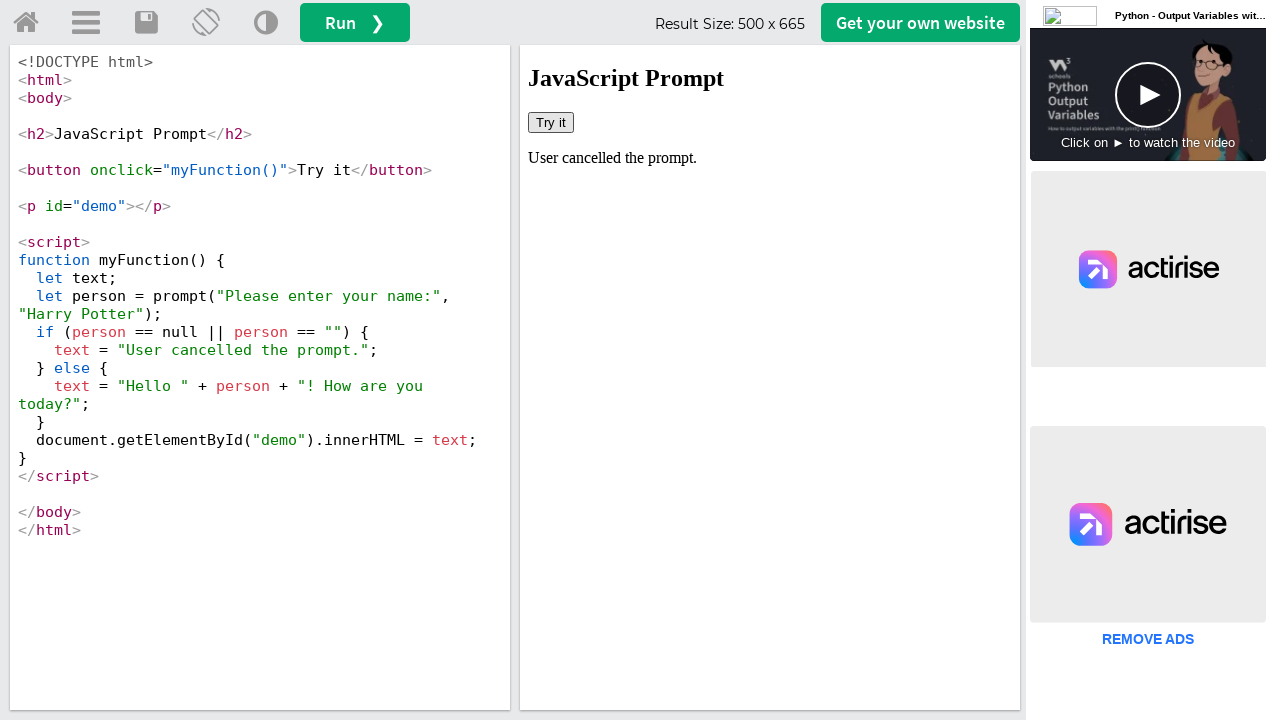

Set up dialog handler to accept prompt with 'Test User' input
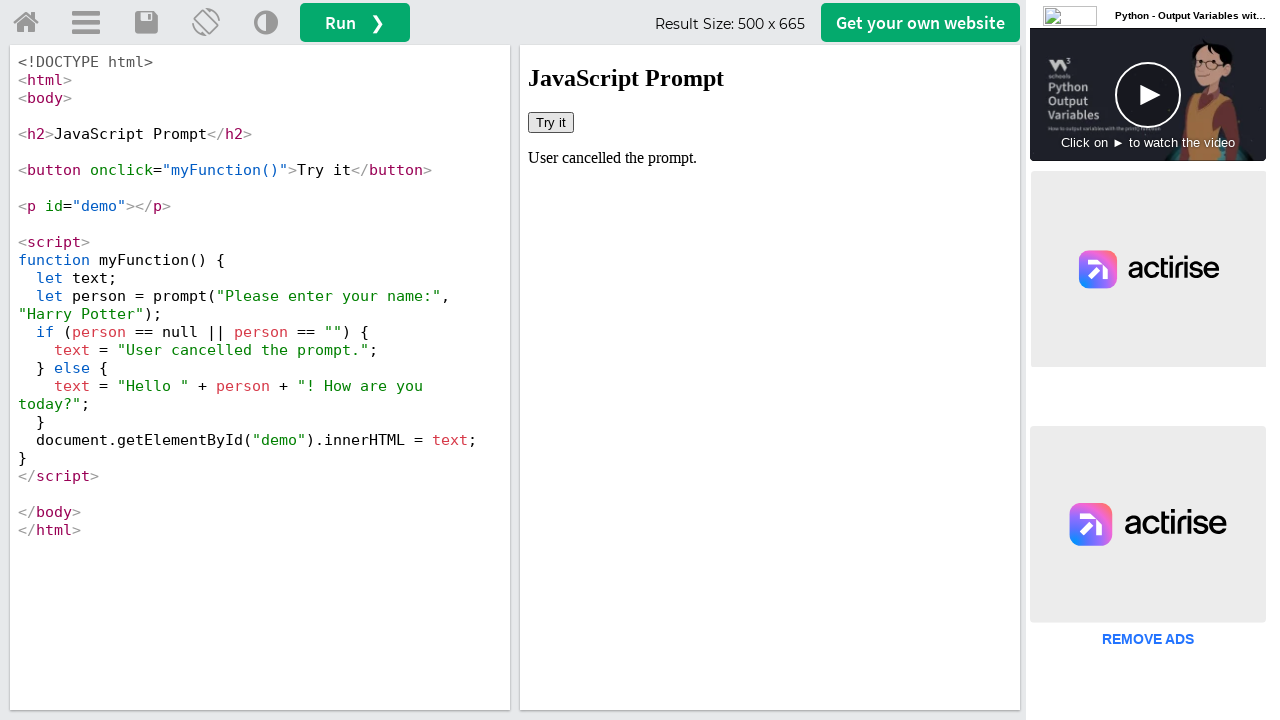

Clicked 'Try it' button again to trigger and accept the prompt at (551, 122) on iframe[id='iframeResult'] >> internal:control=enter-frame >> button:has-text('Tr
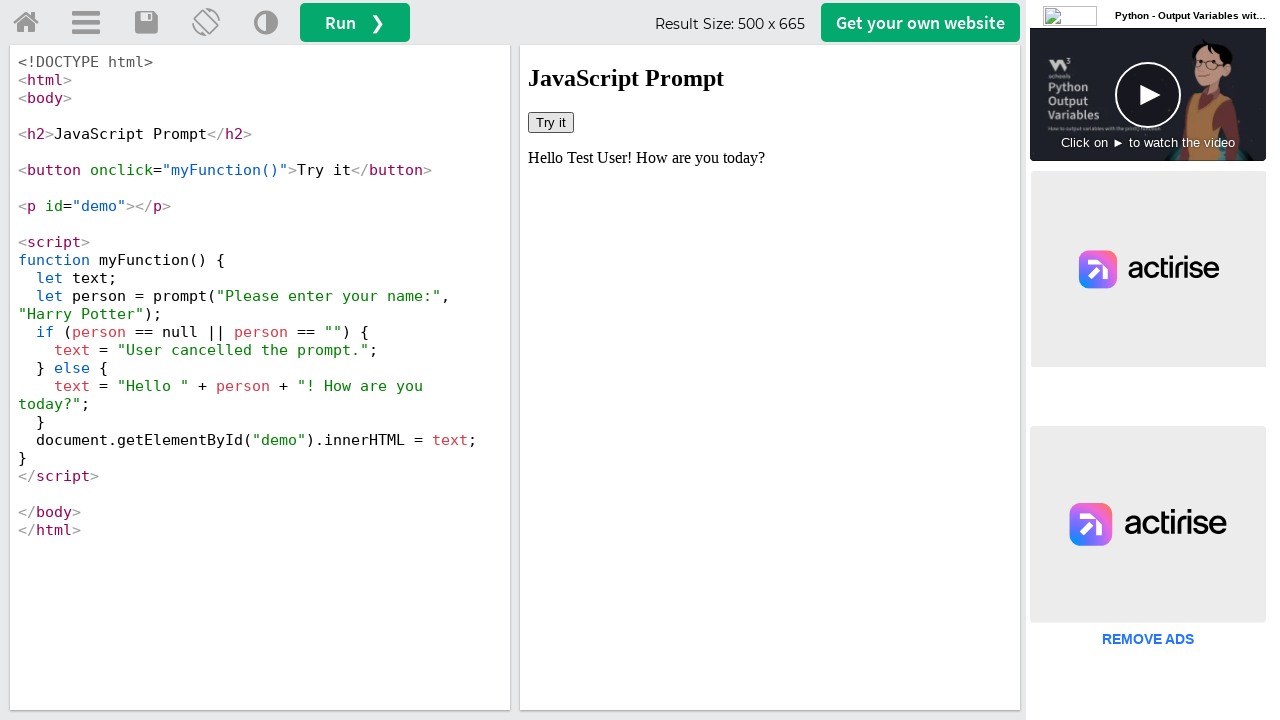

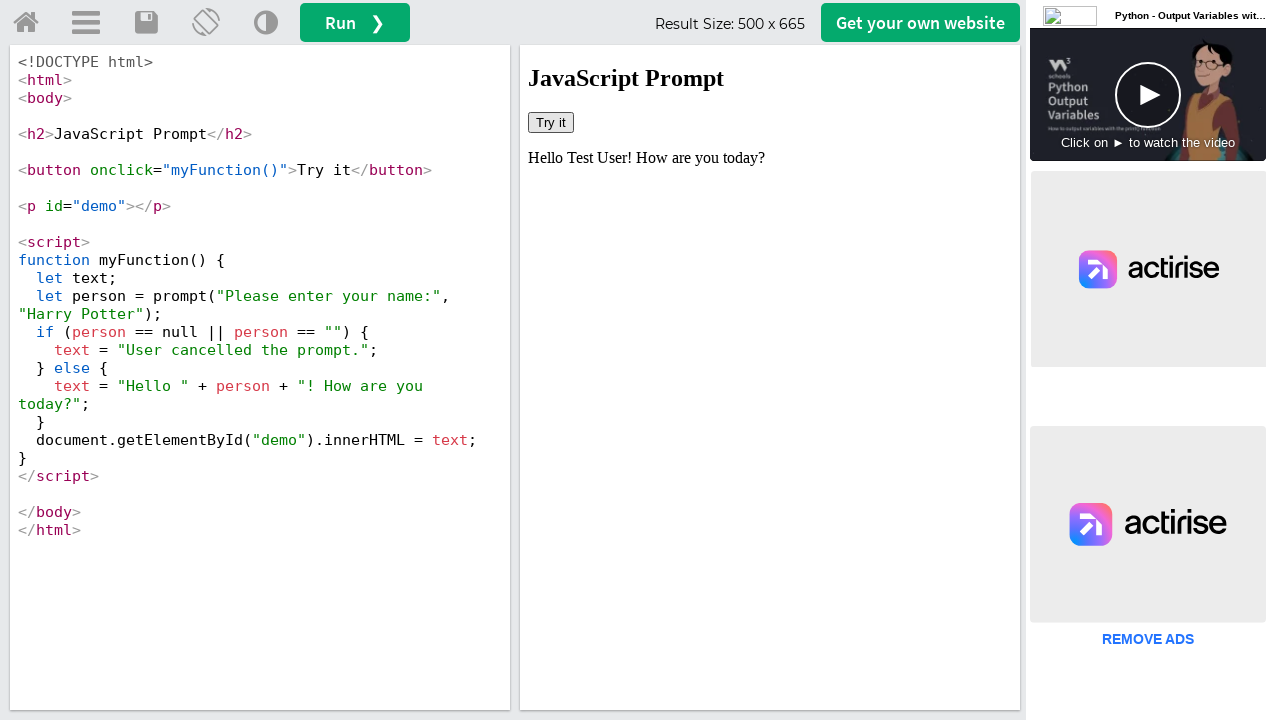